Tests A/B test opt-out by adding the opt-out cookie before navigating to the A/B test page, then verifying the page shows "No A/B Test"

Starting URL: http://the-internet.herokuapp.com

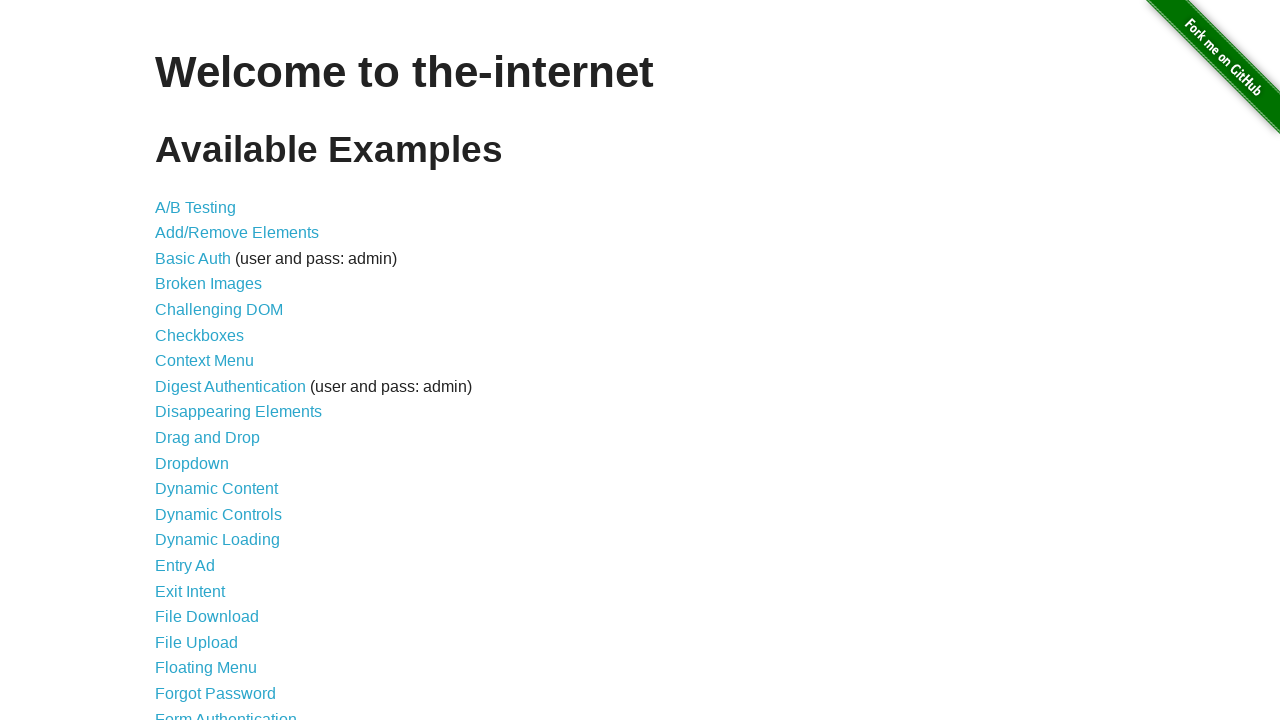

Added optimizelyOptOut cookie to context
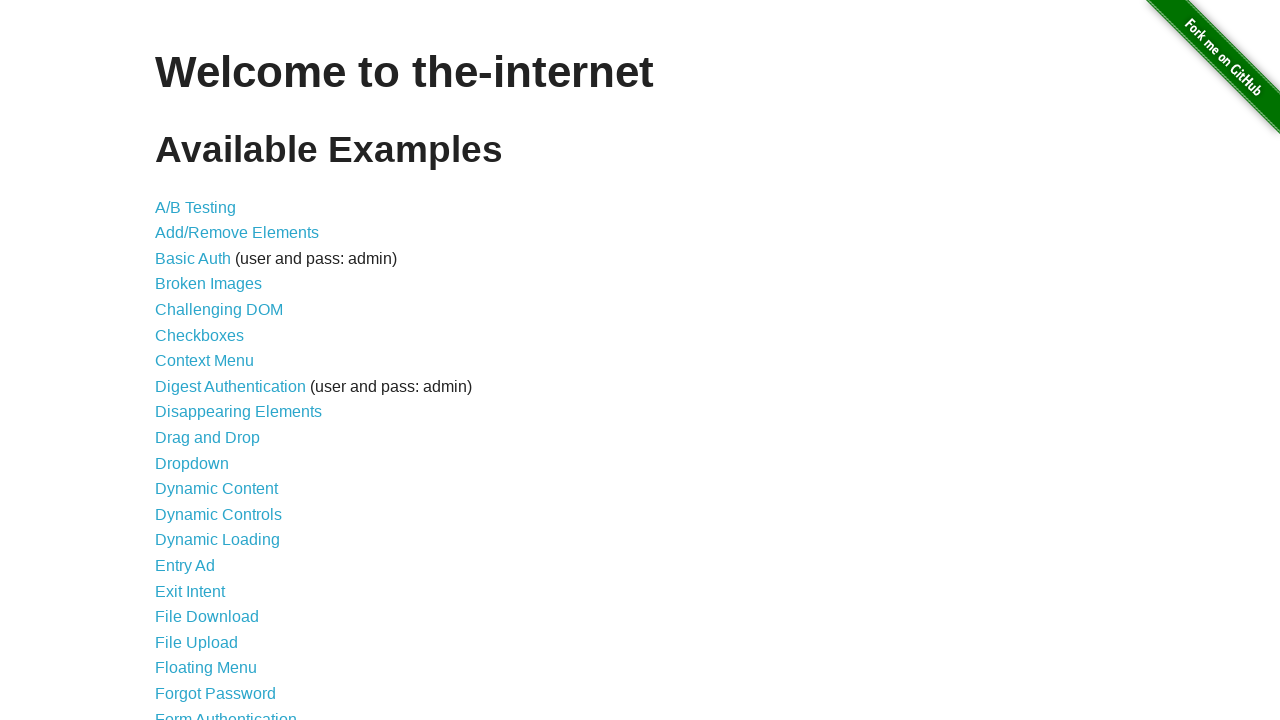

Navigated to A/B test page
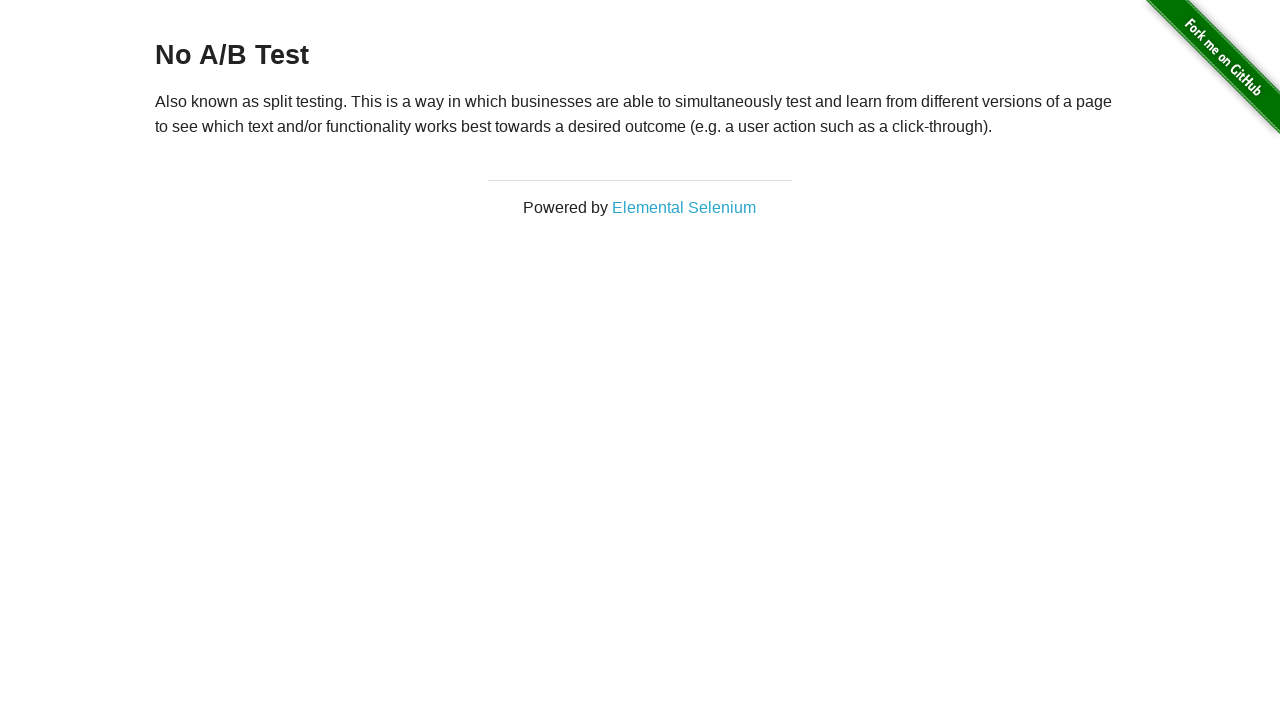

Waited for h3 heading to load
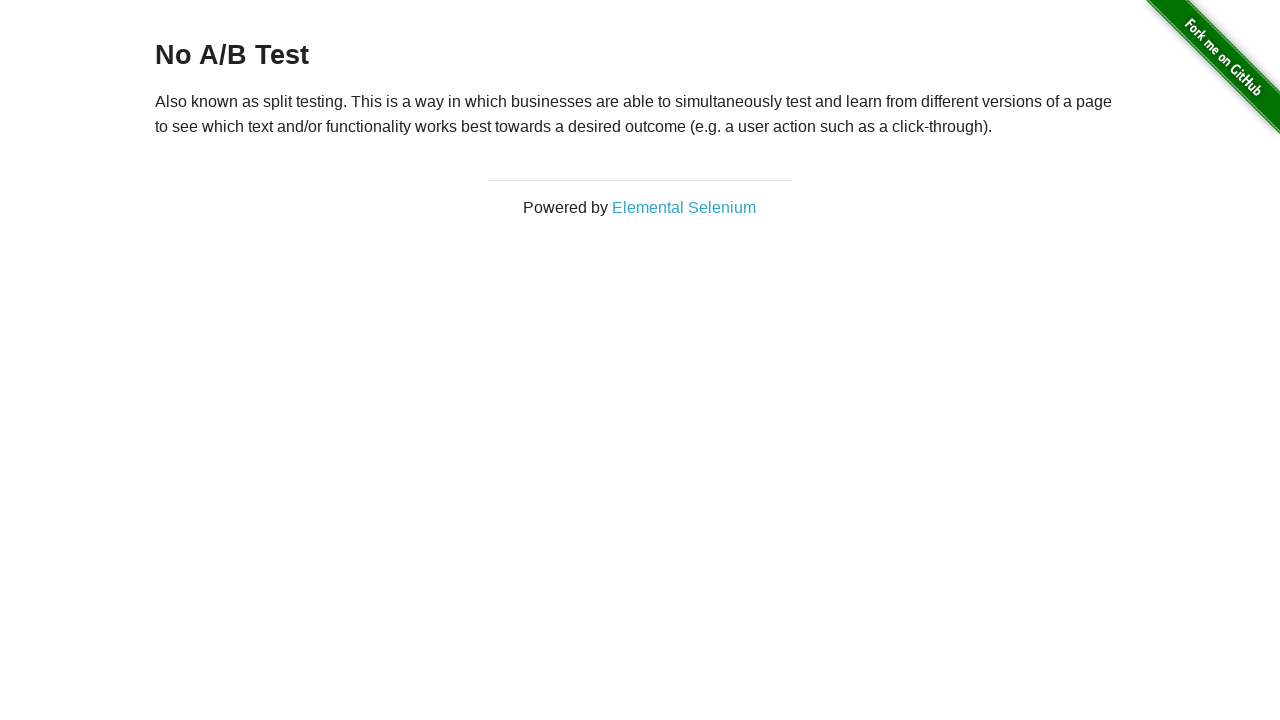

Retrieved heading text content
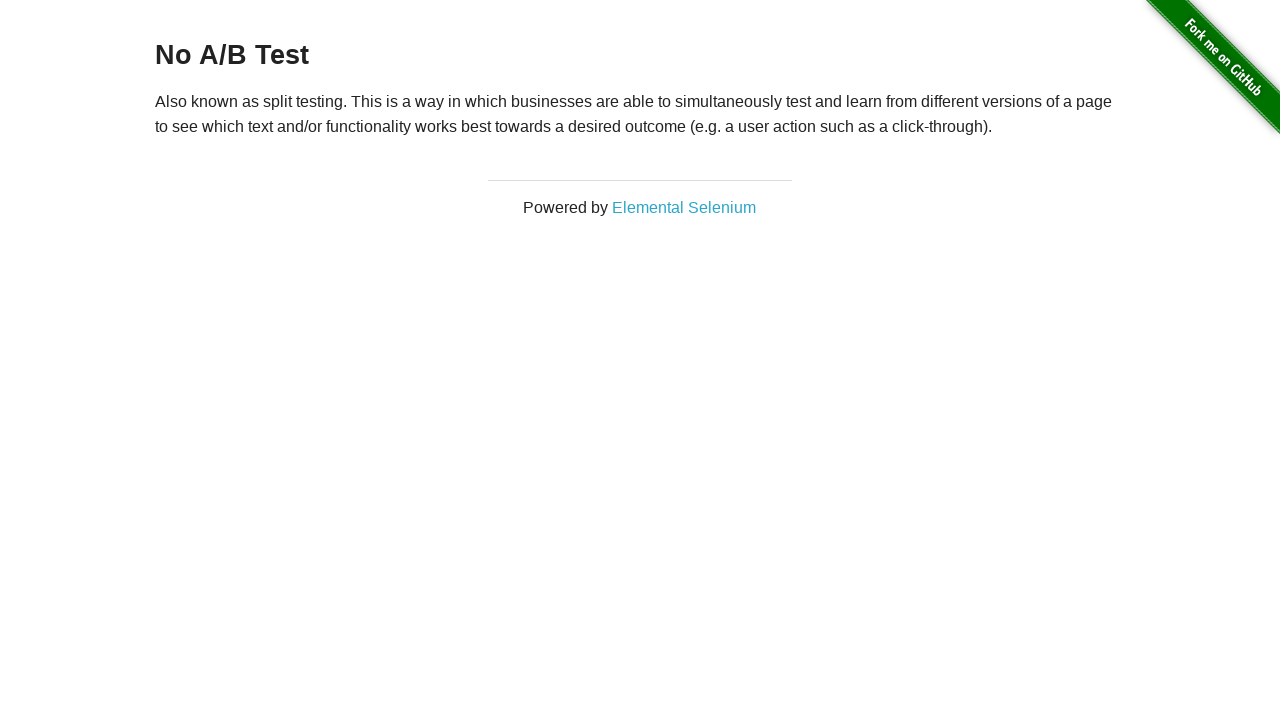

Verified heading displays 'No A/B Test' confirming opt-out cookie worked
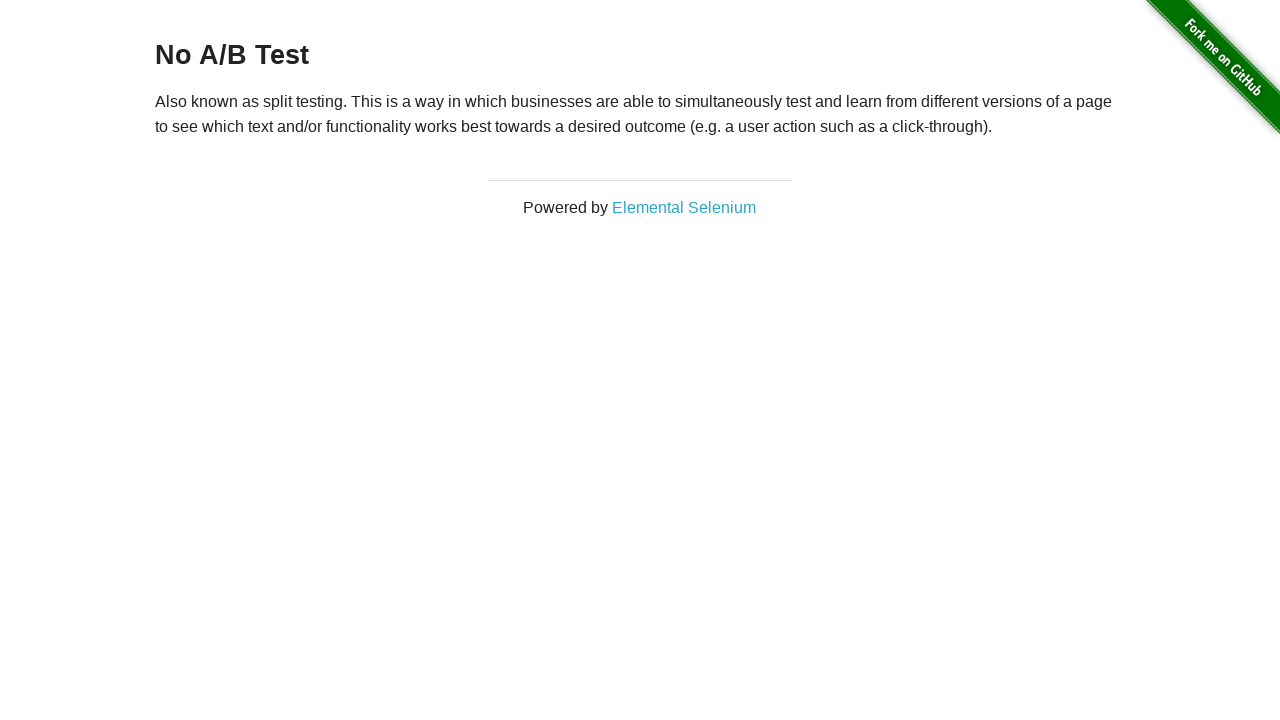

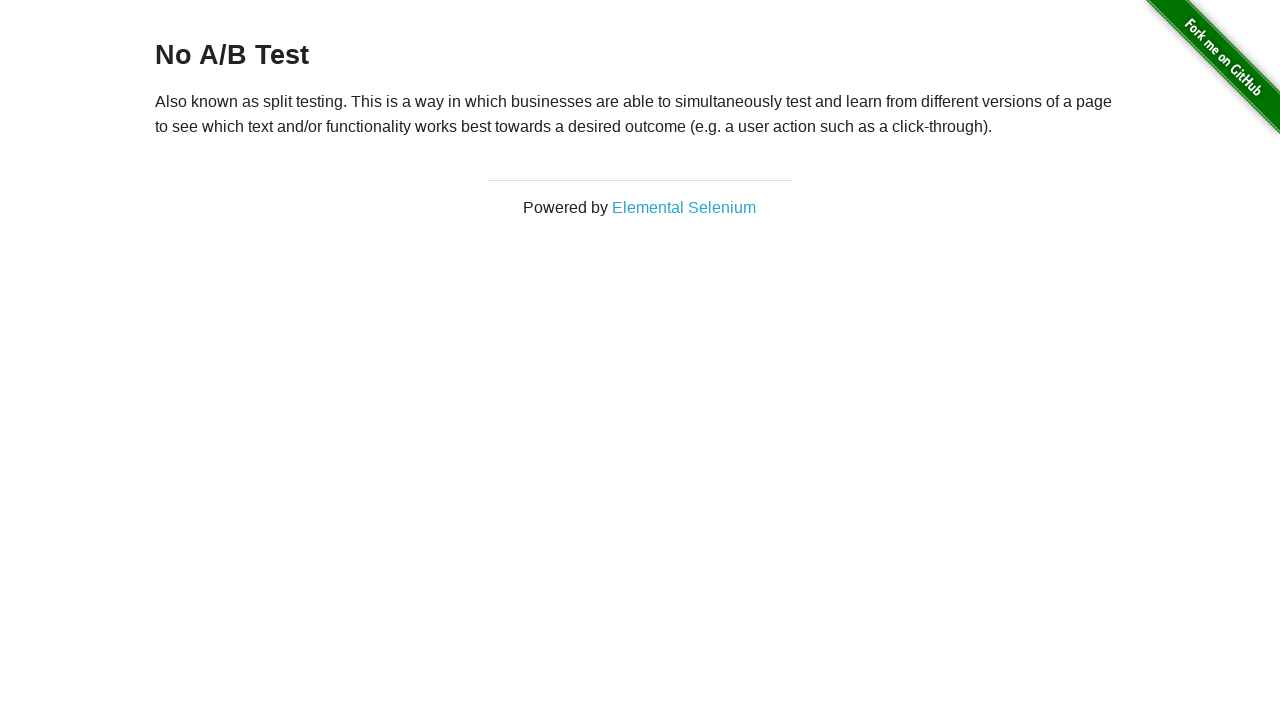